Tests a practice registration form by filling in personal details including first name, last name, email, gender selection, phone number, date of birth, and current address on the DemoQA practice form page.

Starting URL: https://demoqa.com/automation-practice-form/

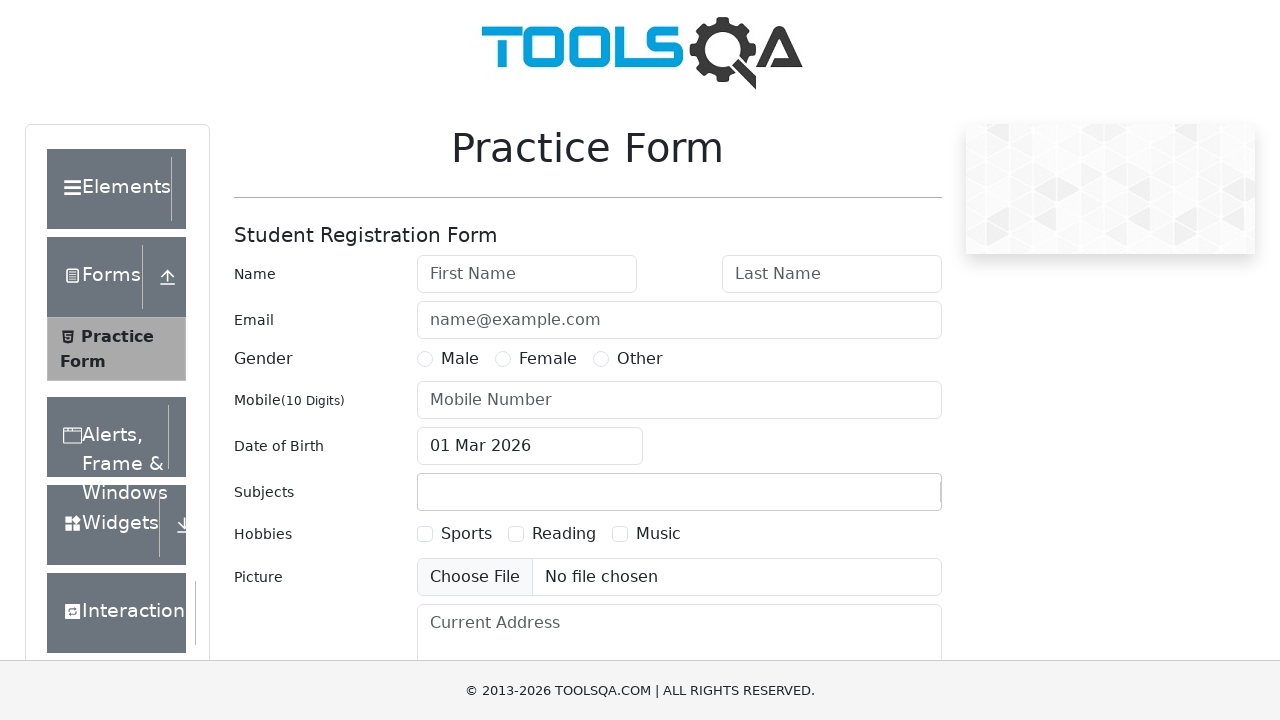

Filled first name field with 'Pero' on #firstName
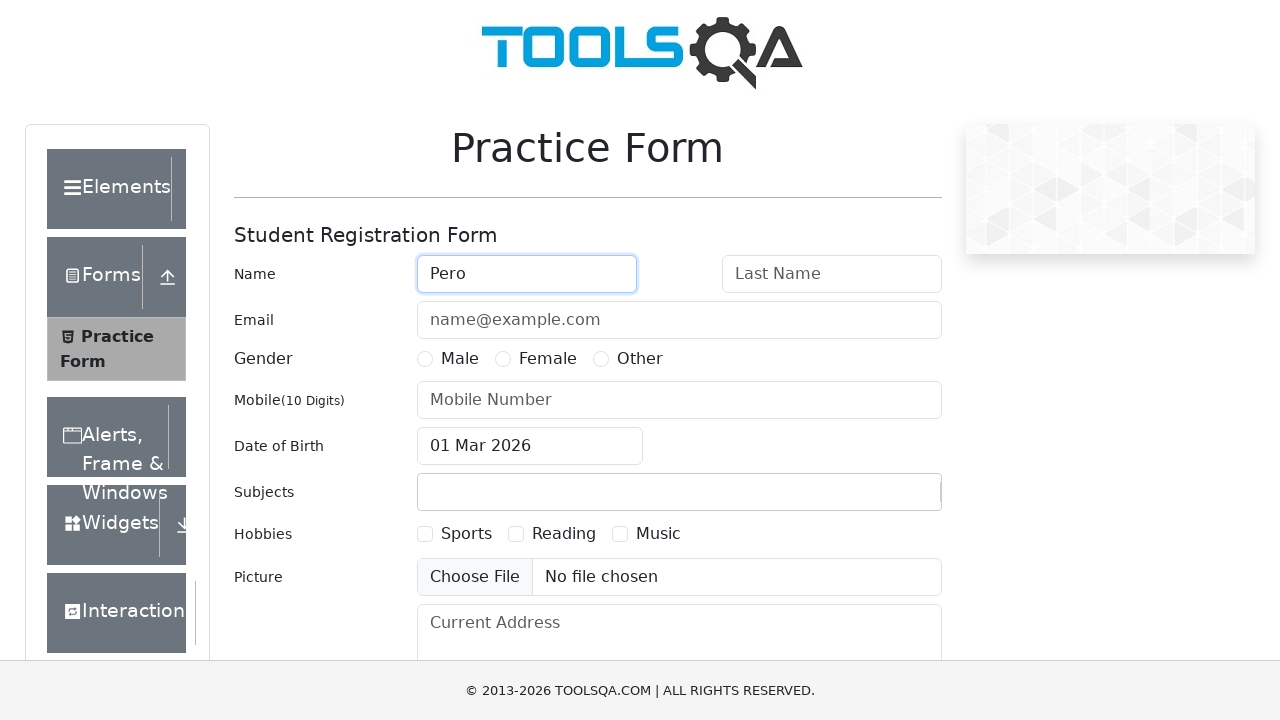

Filled last name field with 'Peric' on #lastName
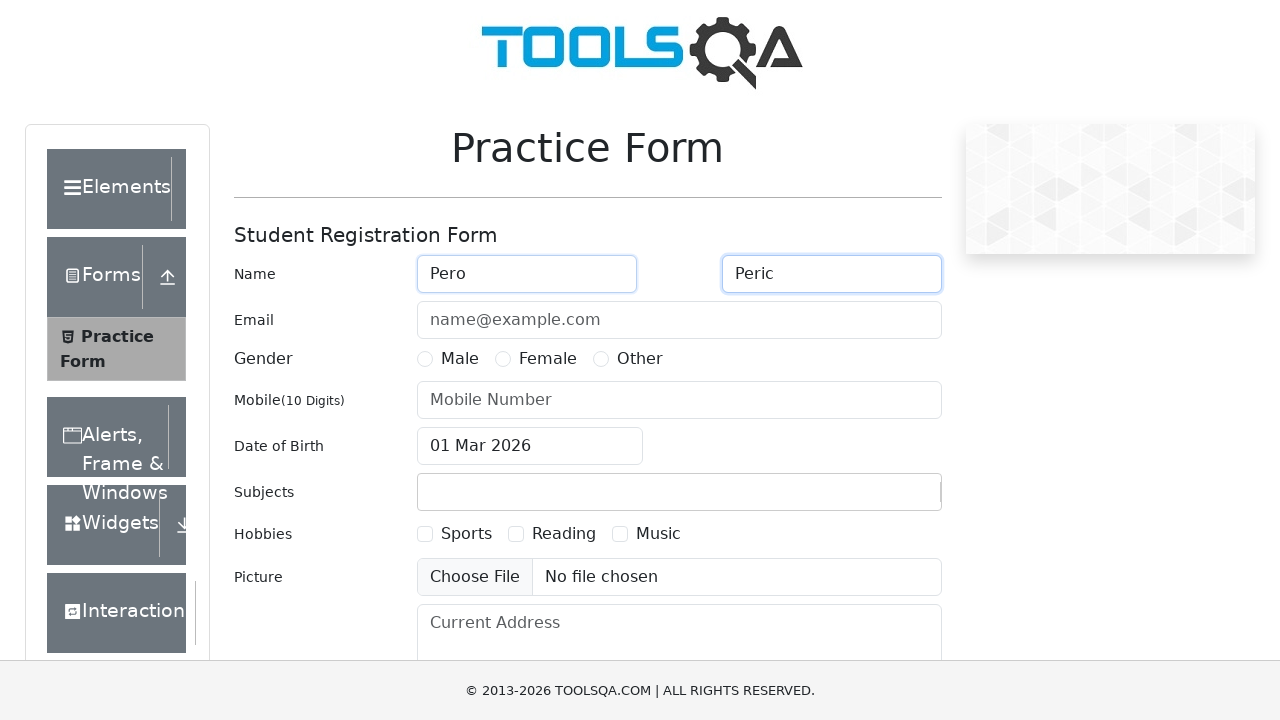

Filled email field with 'Pero@example.com' on #userEmail
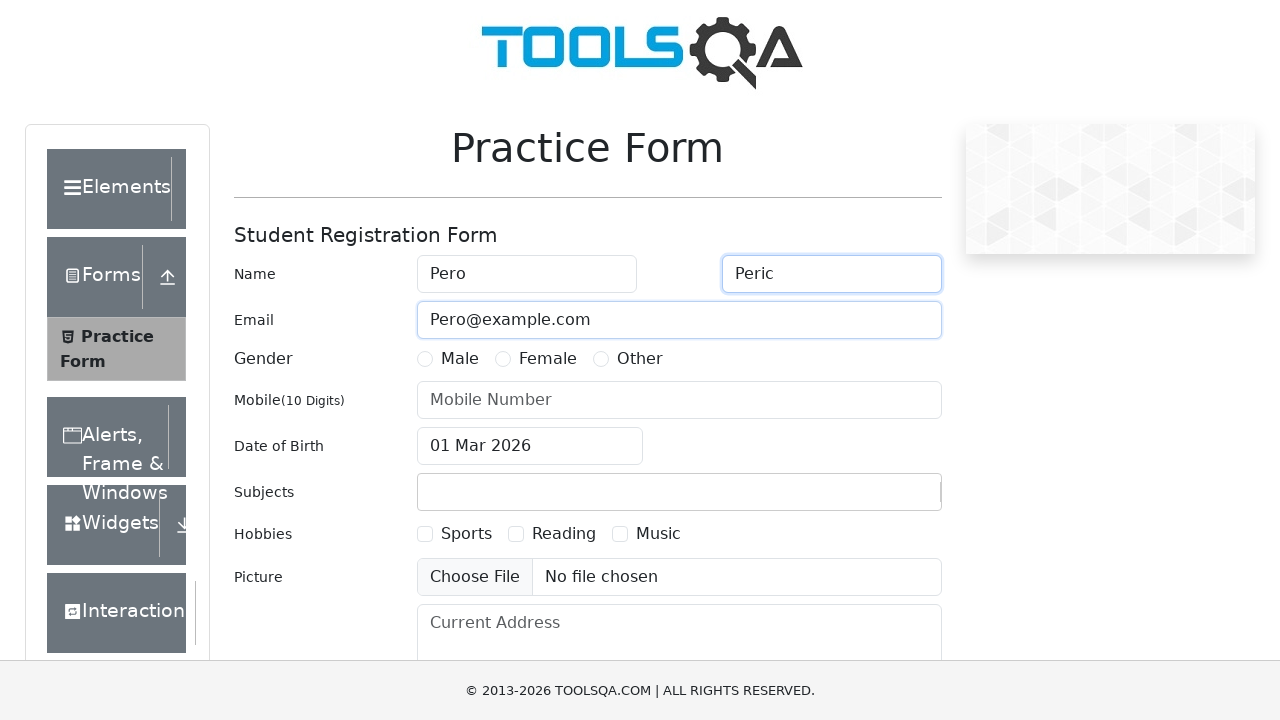

Selected Male gender radio button at (460, 359) on label[for='gender-radio-1']
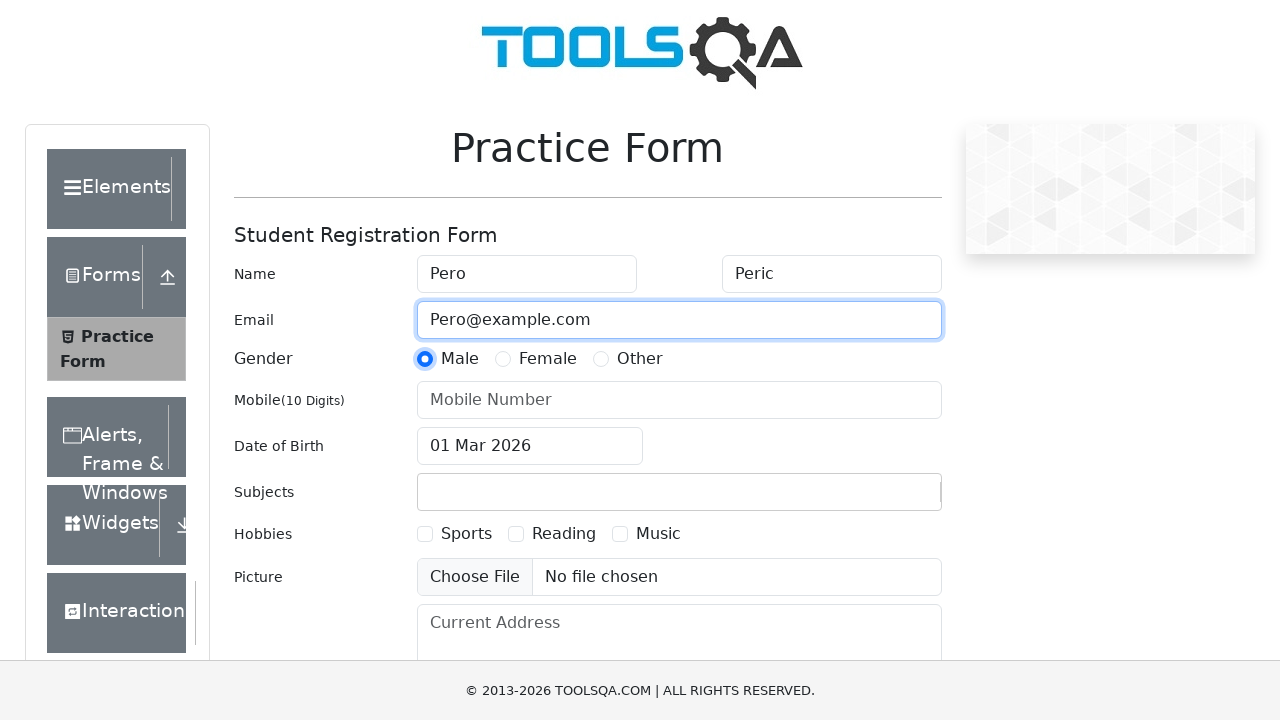

Filled phone number field with '0951234567' on #userNumber
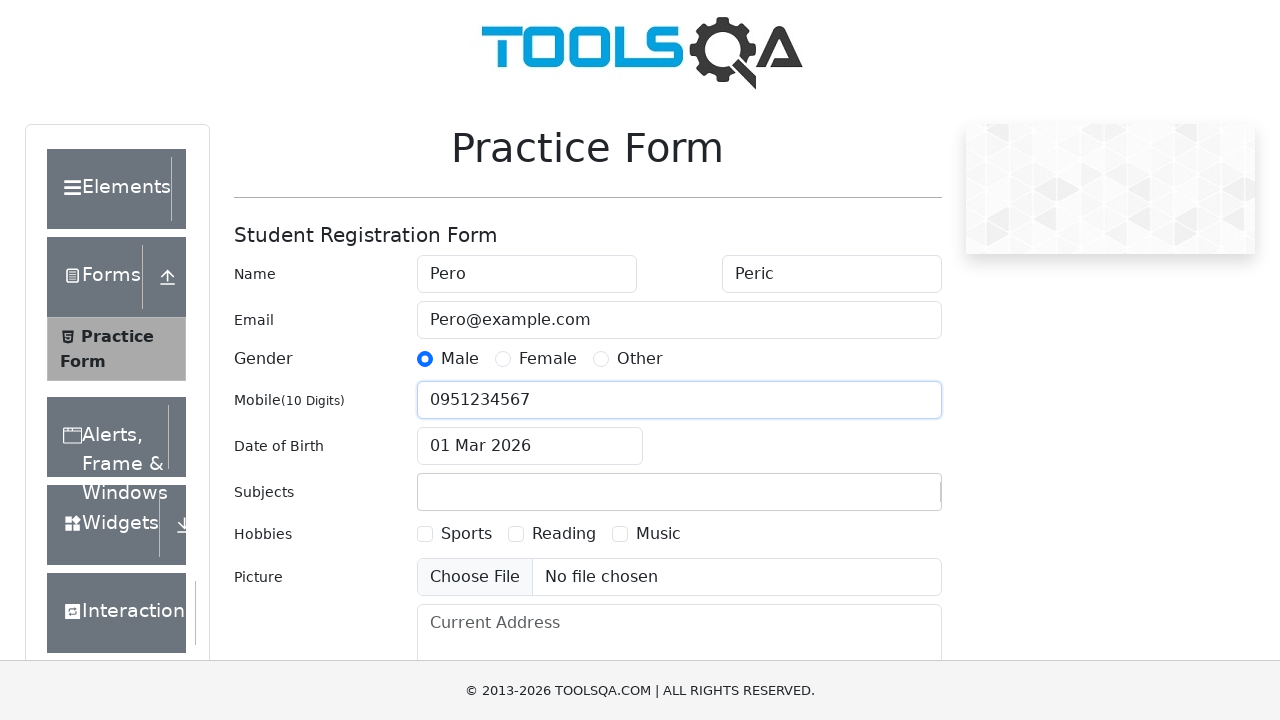

Clicked date of birth input field at (530, 446) on #dateOfBirthInput
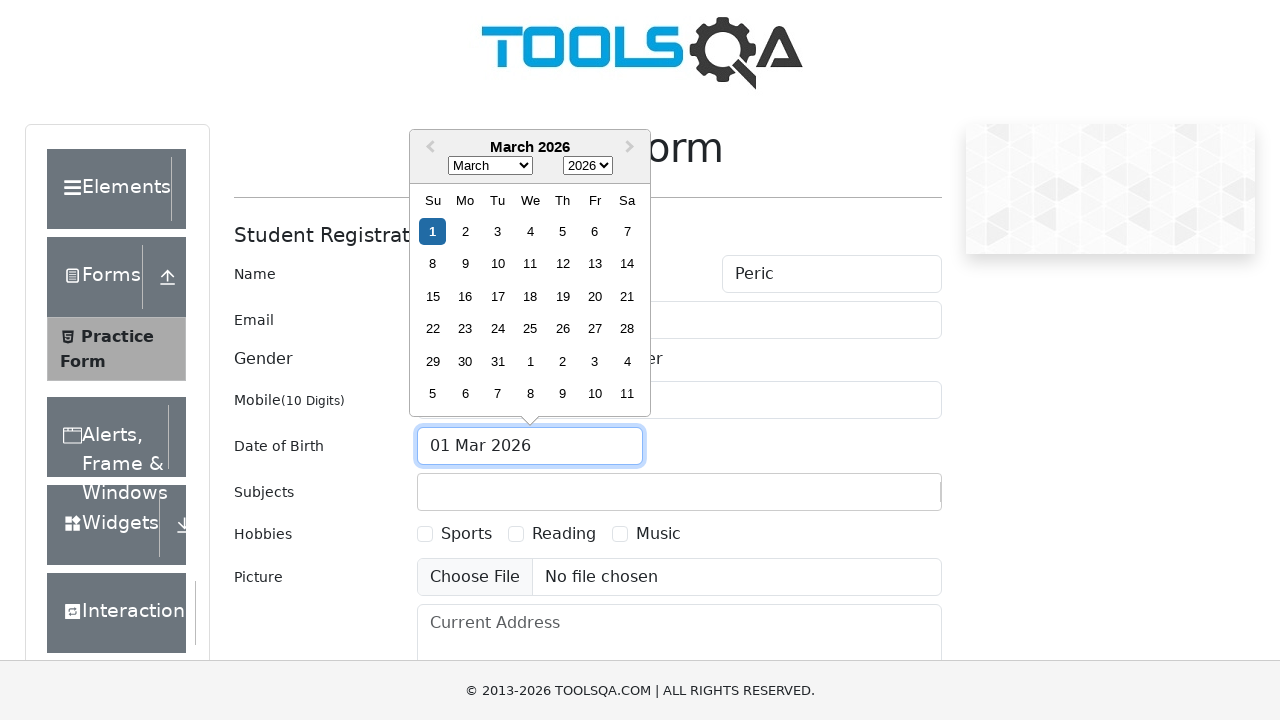

Selected all text in date field
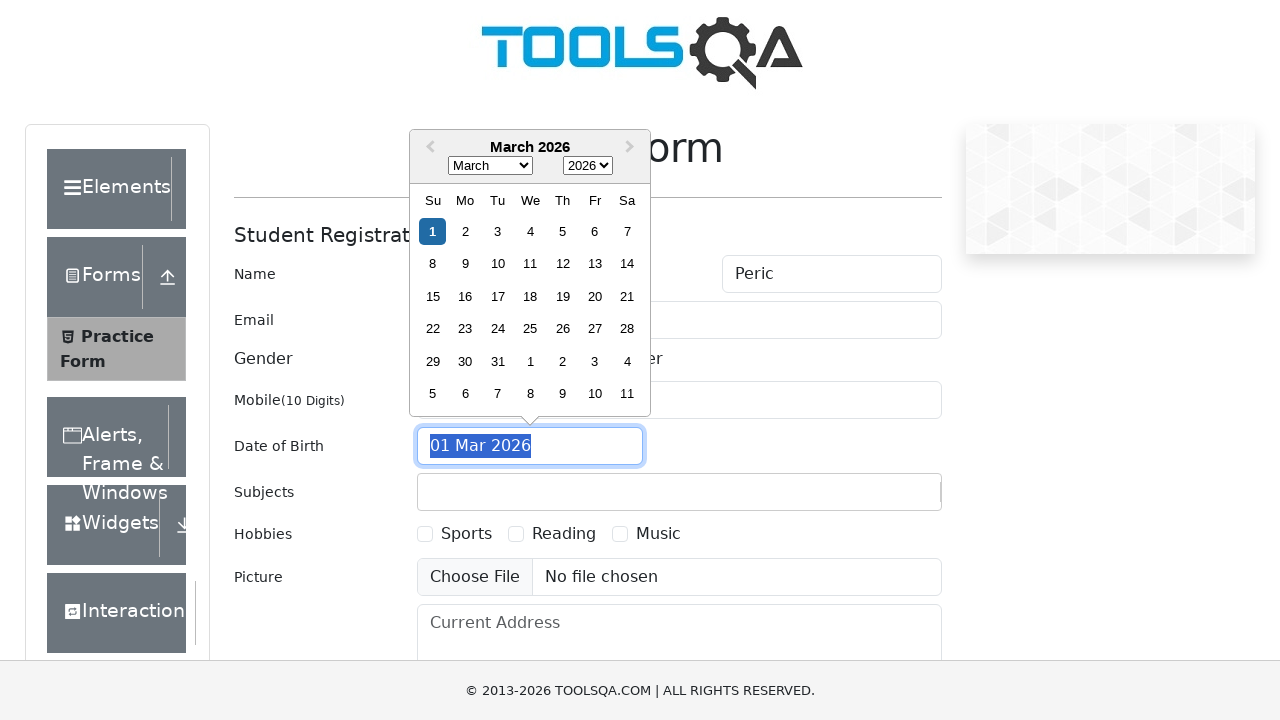

Typed date of birth '06 Jun 2020'
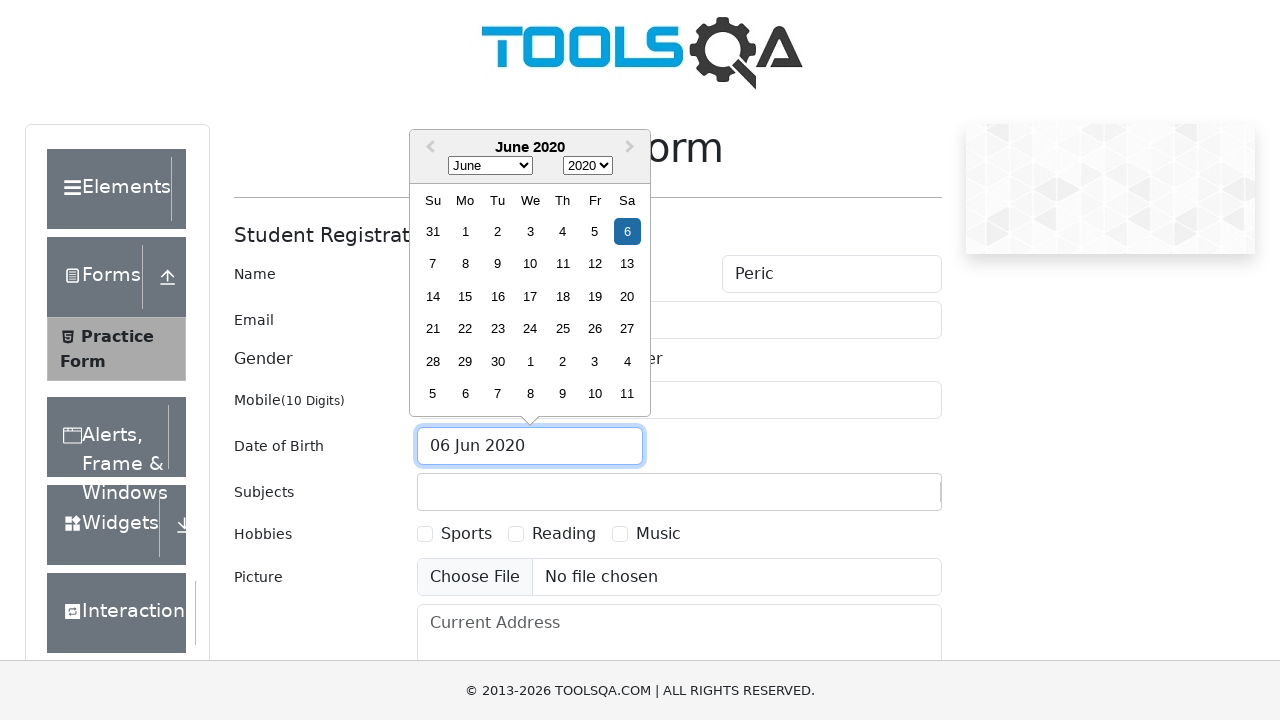

Pressed Enter to confirm date of birth
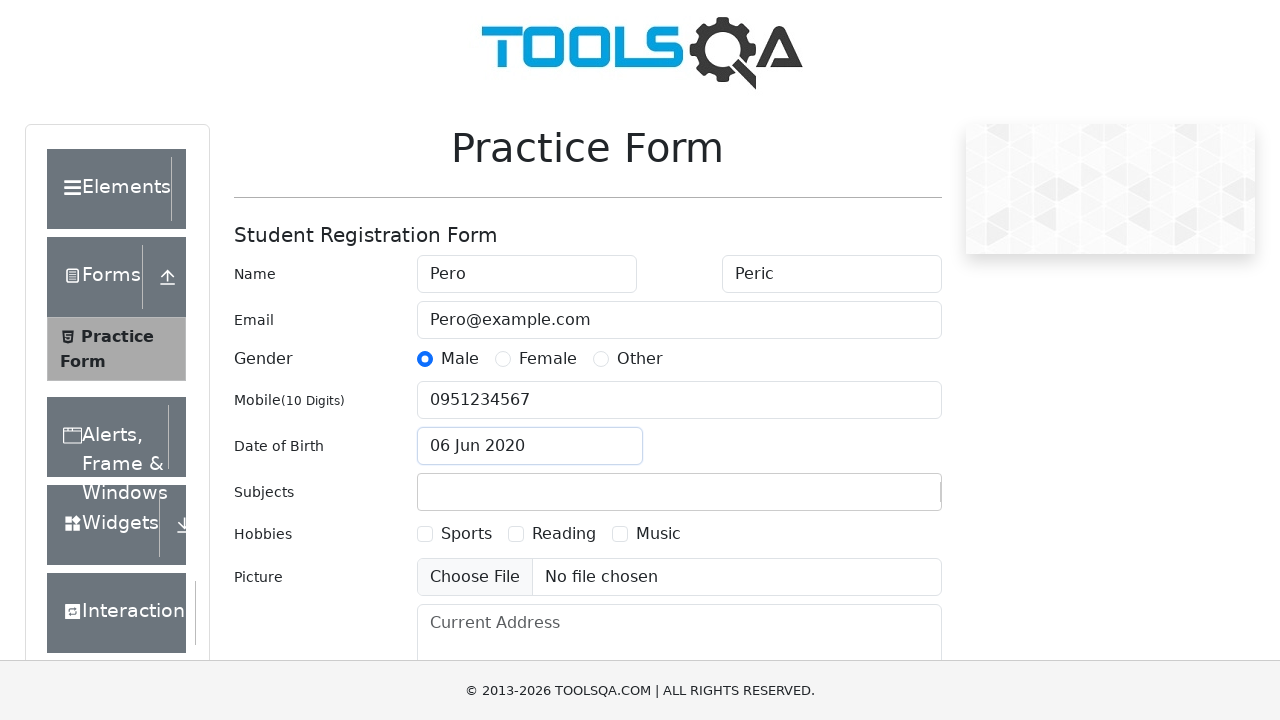

Filled current address field with 'Address' on #currentAddress
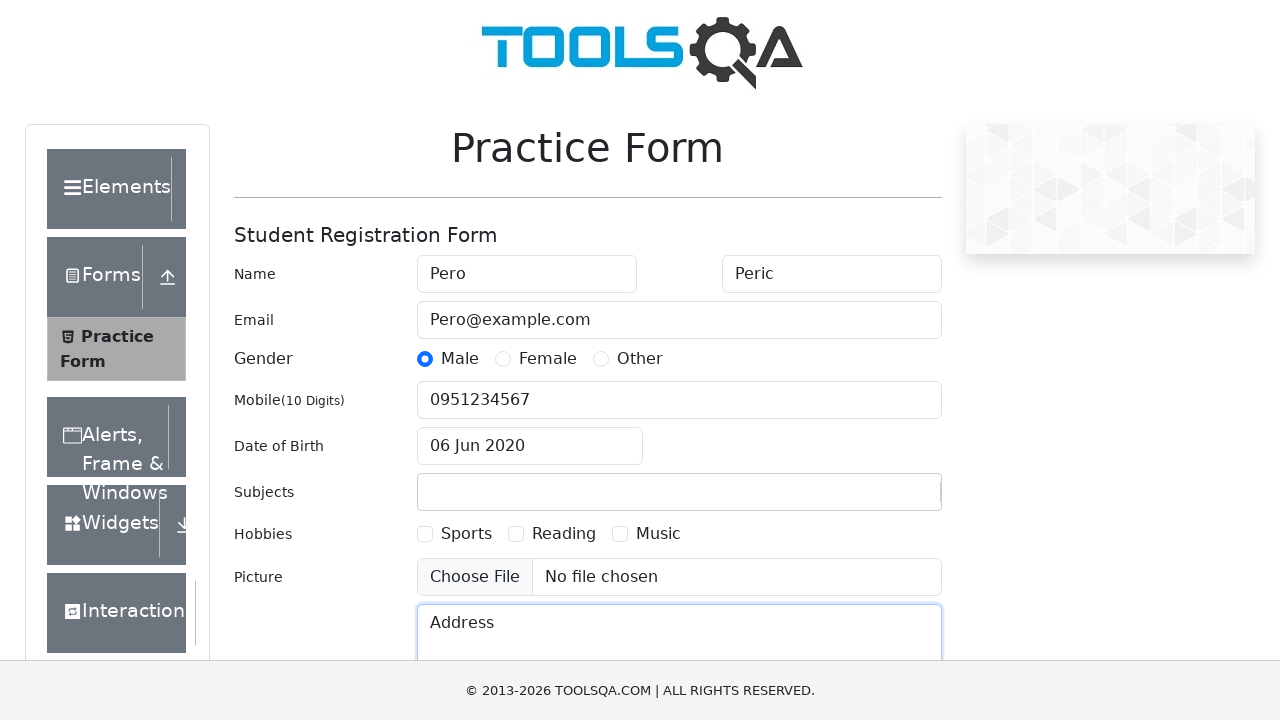

Waited 2 seconds to view completed form
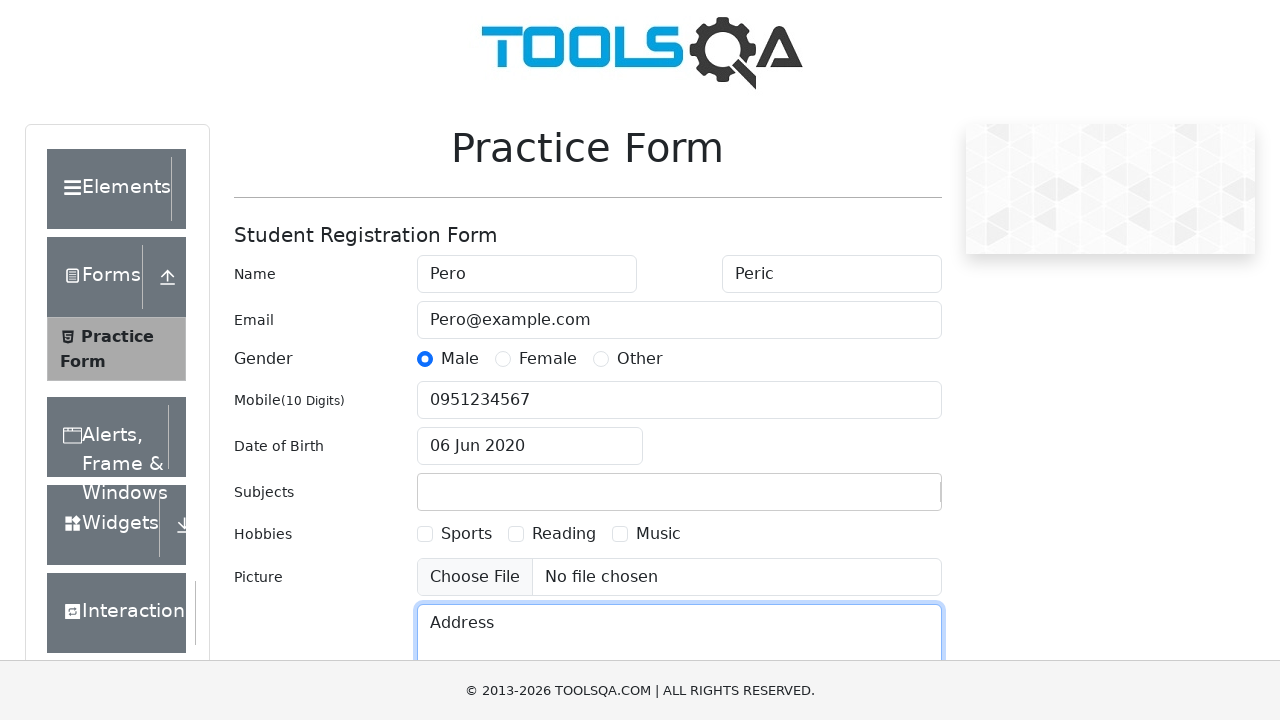

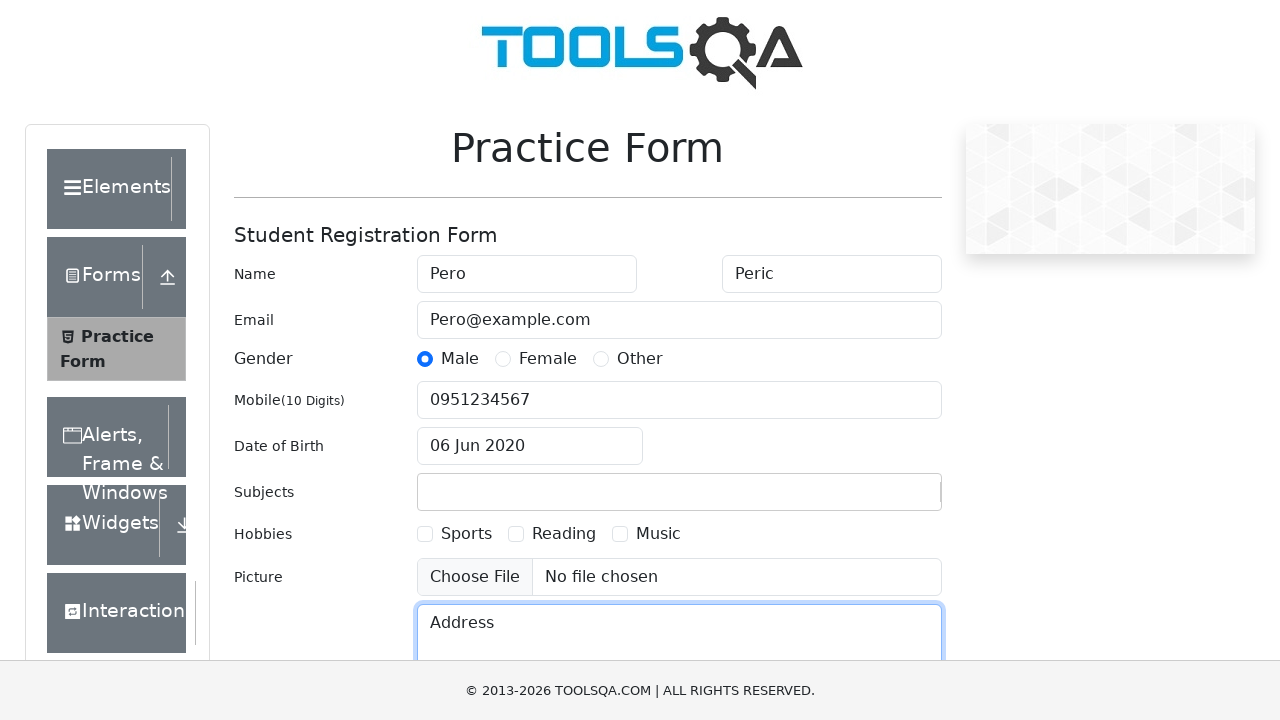